Tests different mouse click actions (double-click, right-click, and regular click) on button elements using the Actions class

Starting URL: https://demoqa.com/buttons

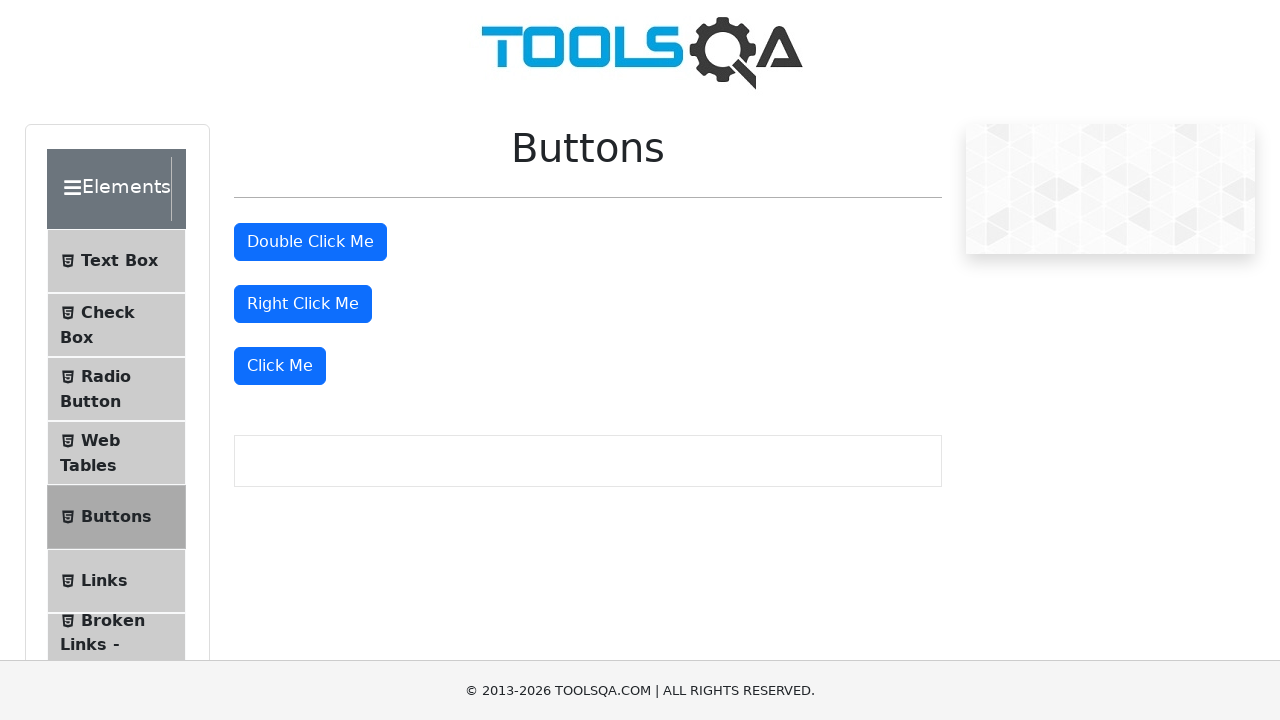

Located double-click button element
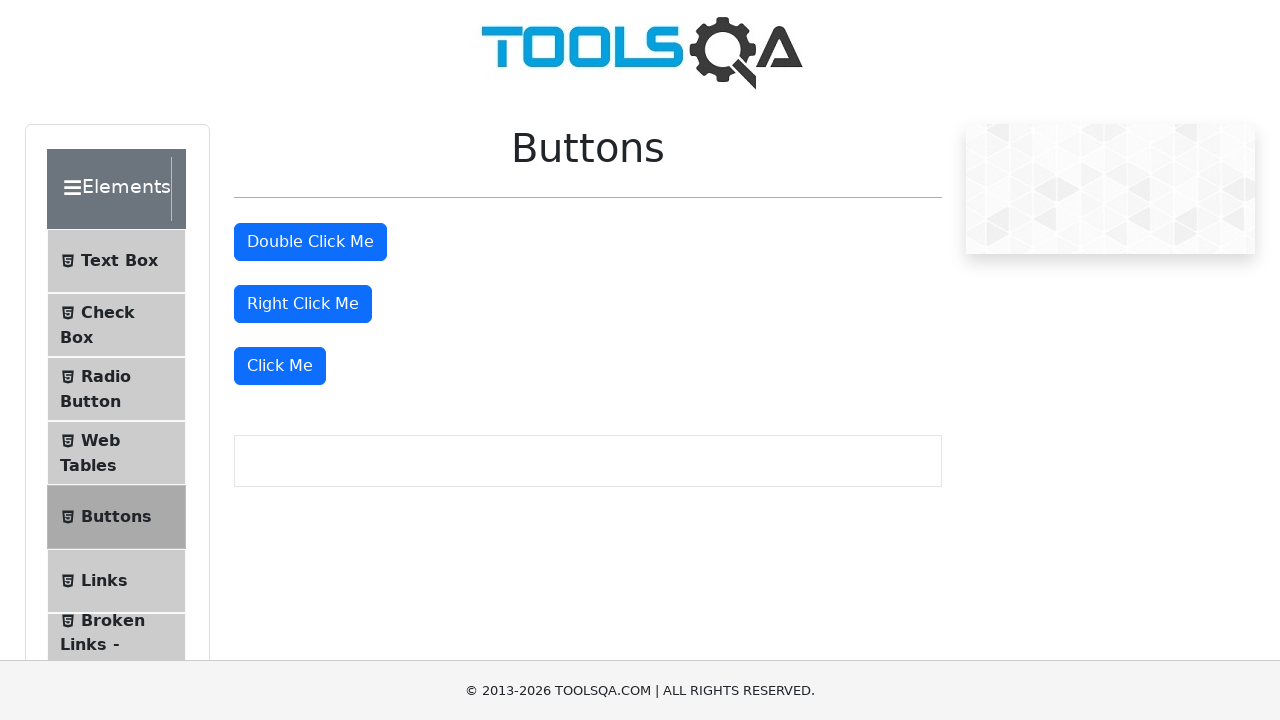

Located right-click button element
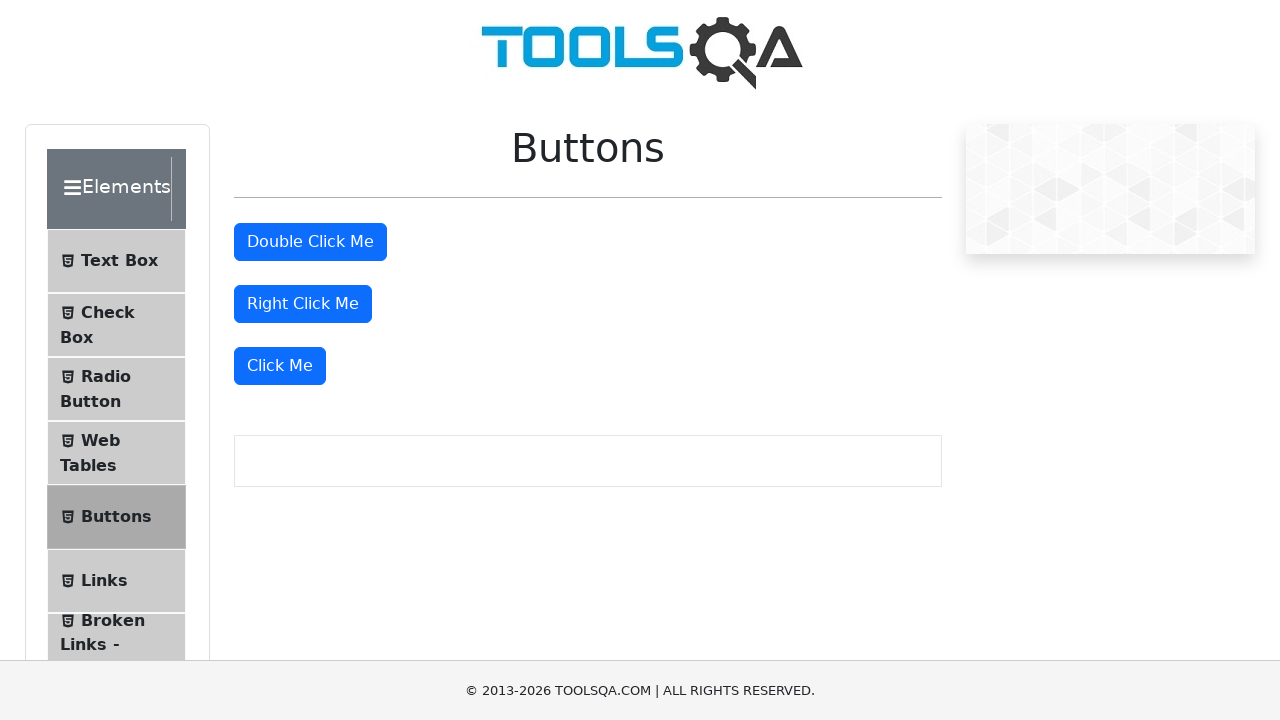

Located regular click button element
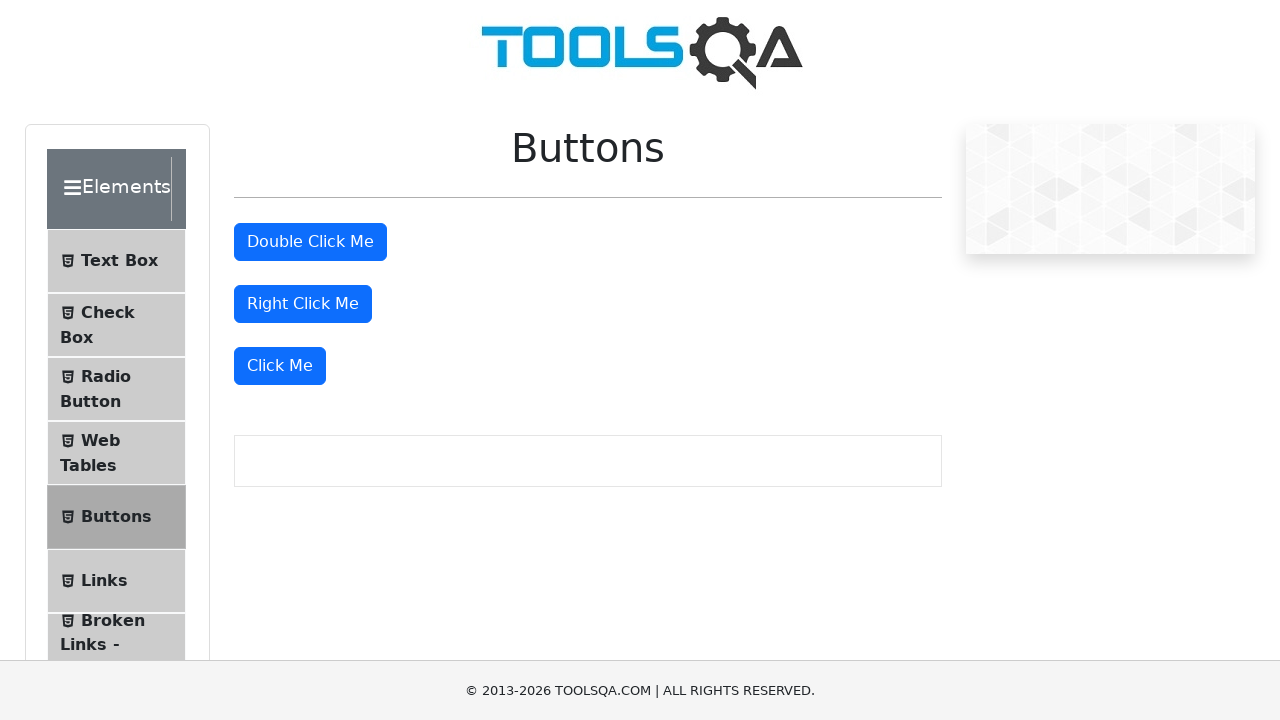

Performed double-click action on button at (310, 242) on xpath=//button[text()='Double Click Me']
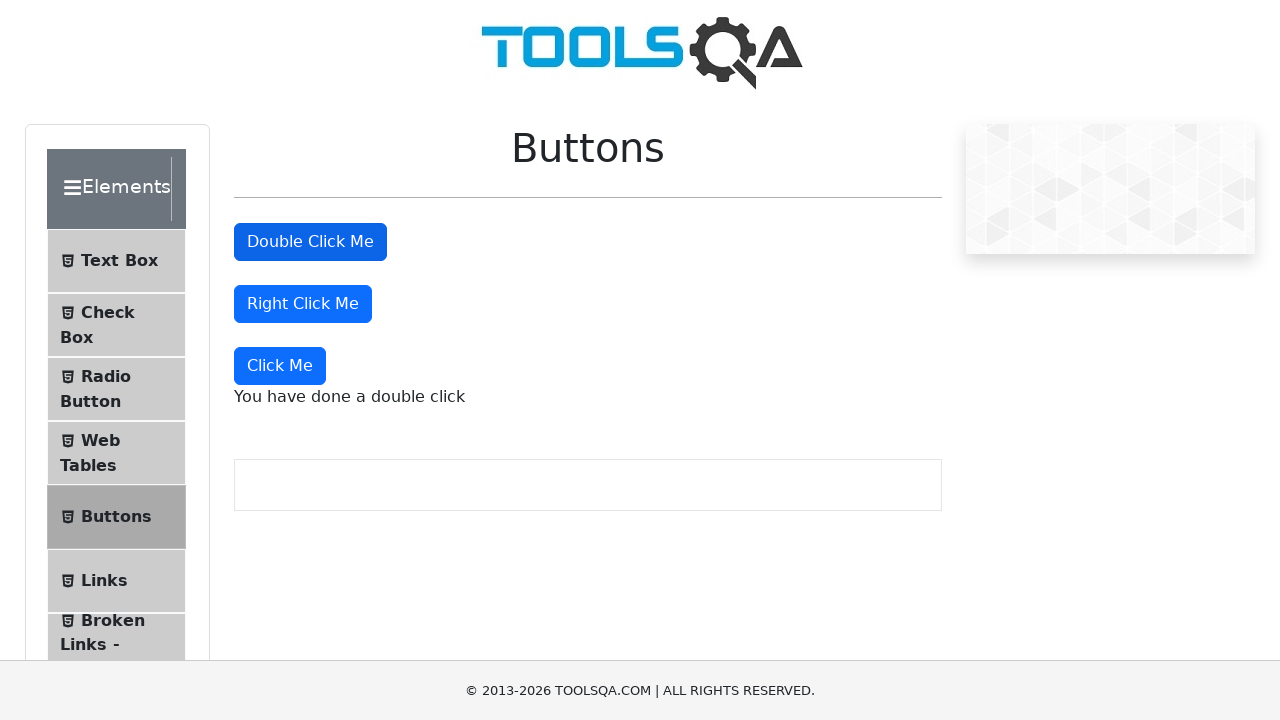

Performed right-click action on button at (303, 304) on xpath=//button[@id='rightClickBtn']
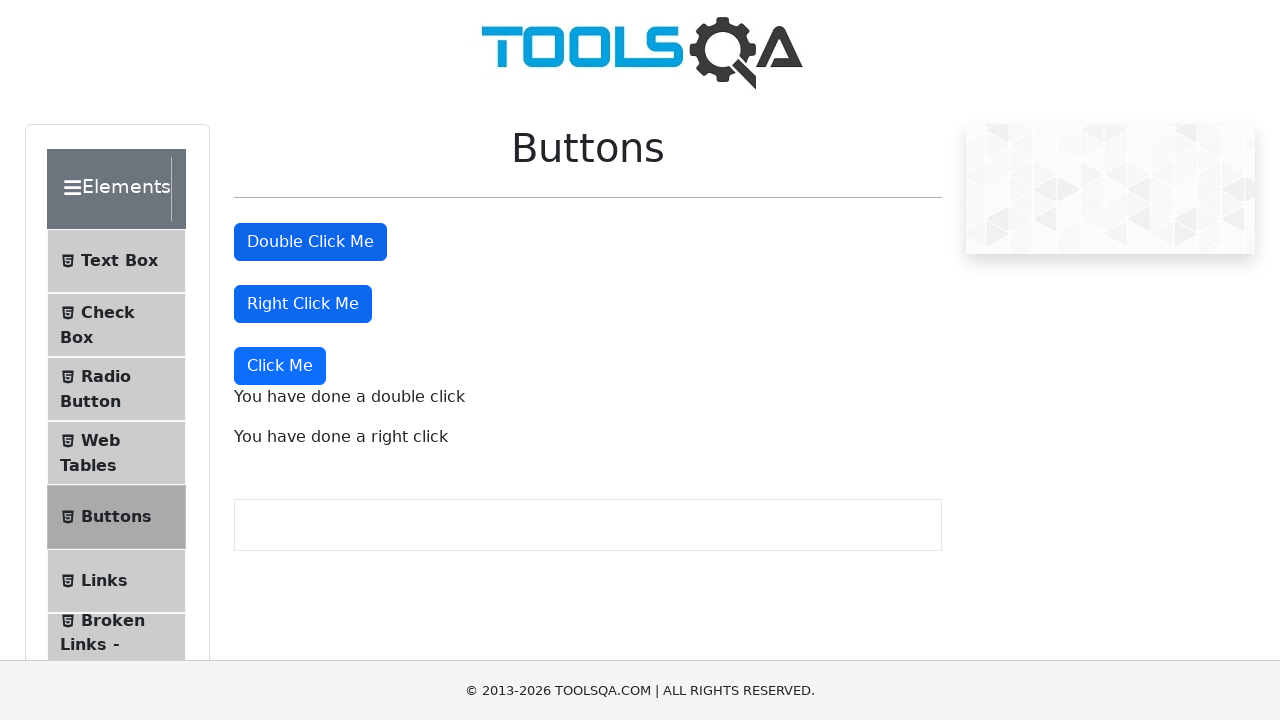

Performed regular click action on button at (280, 366) on xpath=(//button[@type='button'])[4]
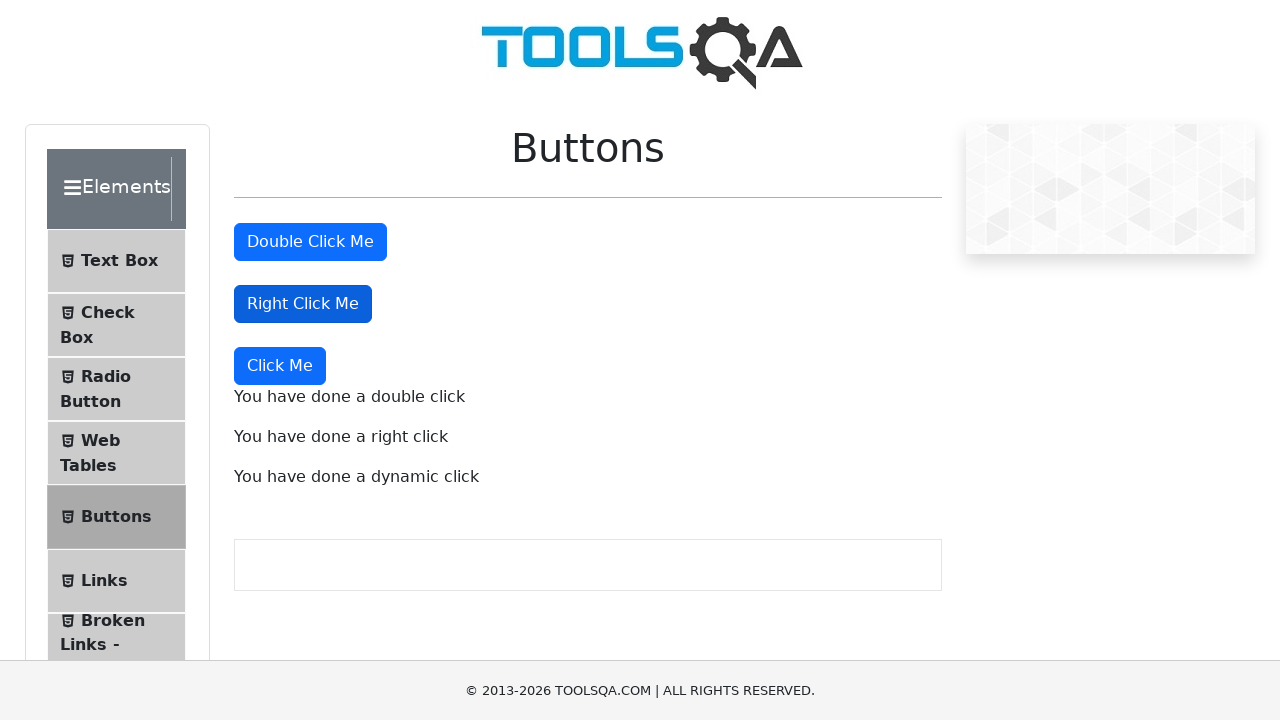

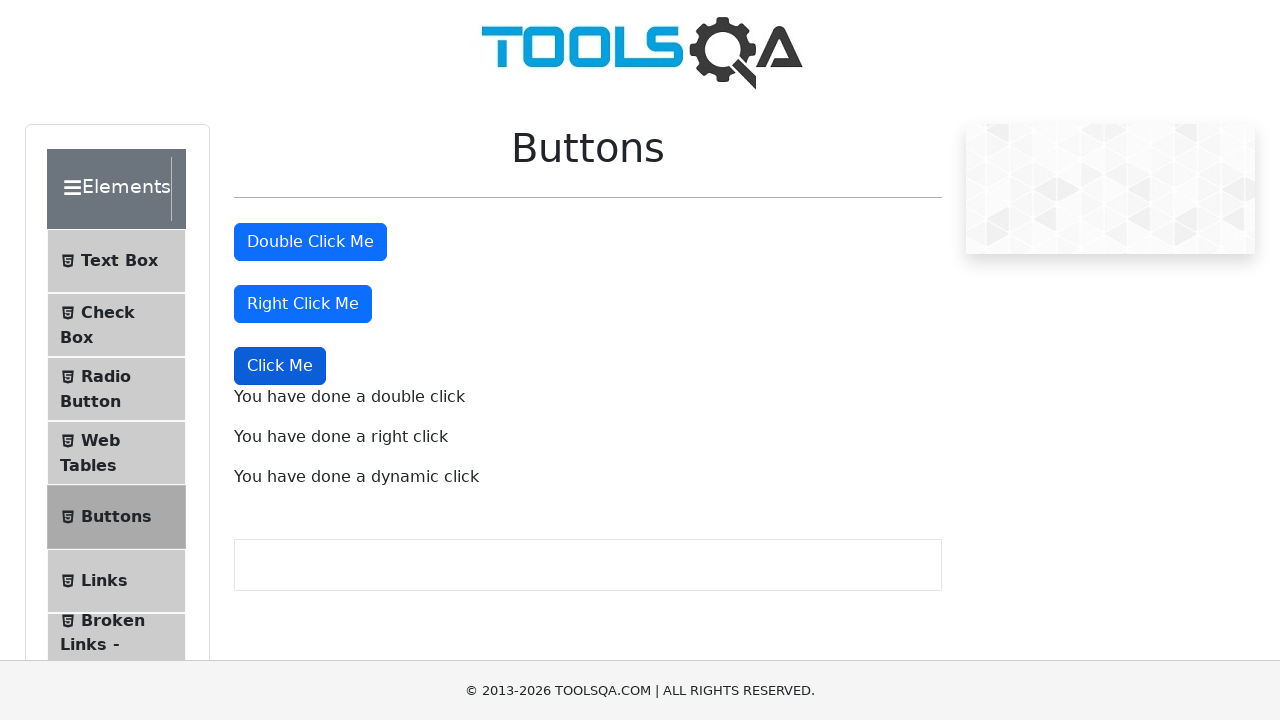